Tests an e-commerce checkout flow by adding multiple vegetables to cart, proceeding to checkout, and applying a promo code

Starting URL: https://rahulshettyacademy.com/seleniumPractise/

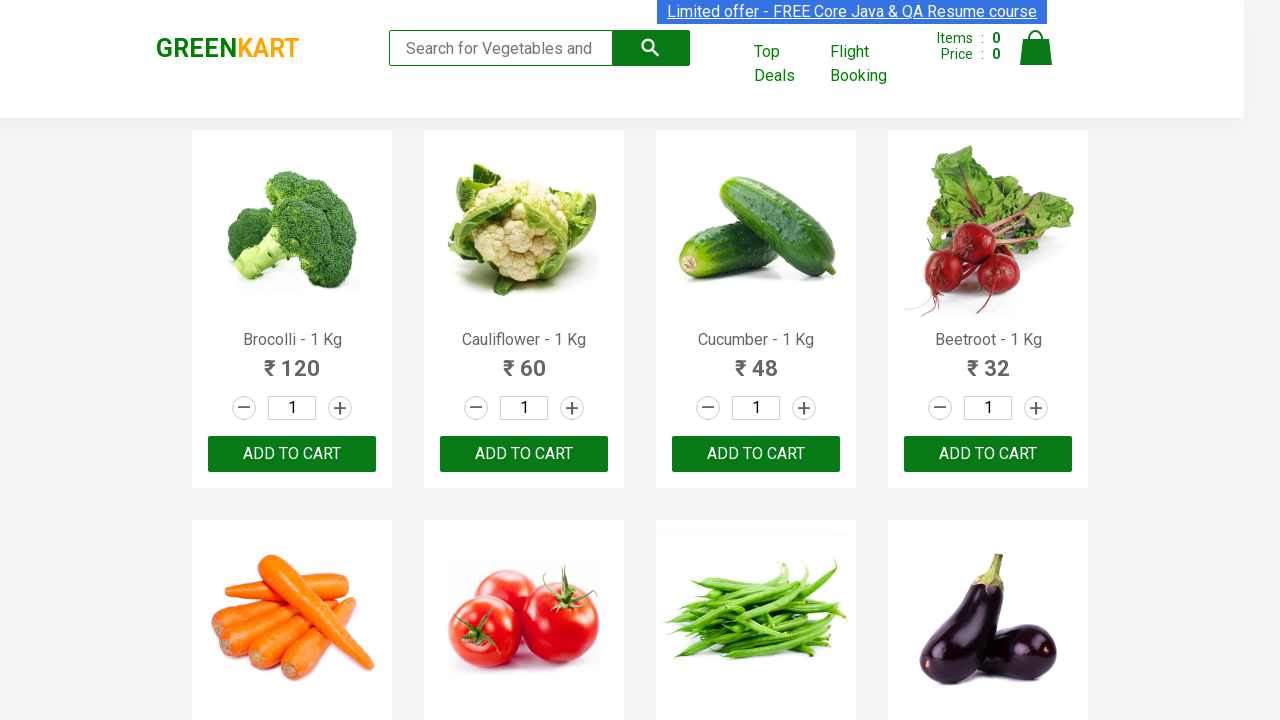

Retrieved all product names from the page
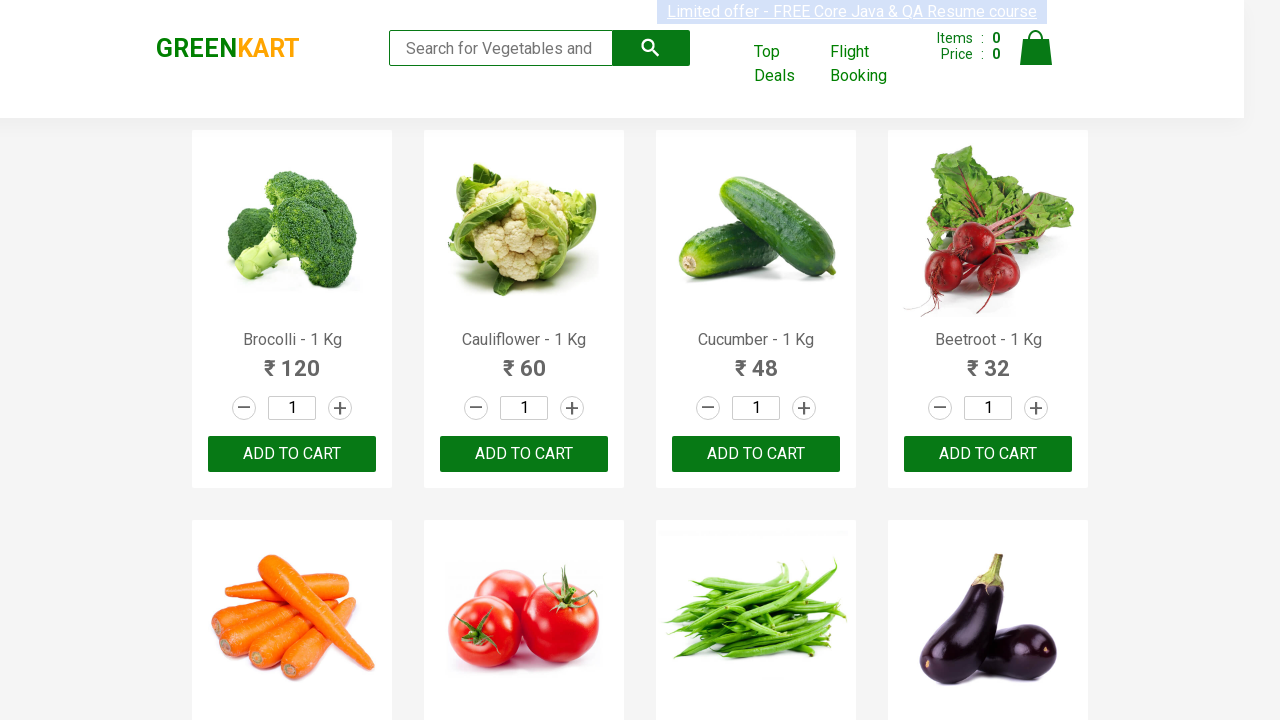

Added Brocolli to cart at (292, 454) on div.product-action > button >> nth=0
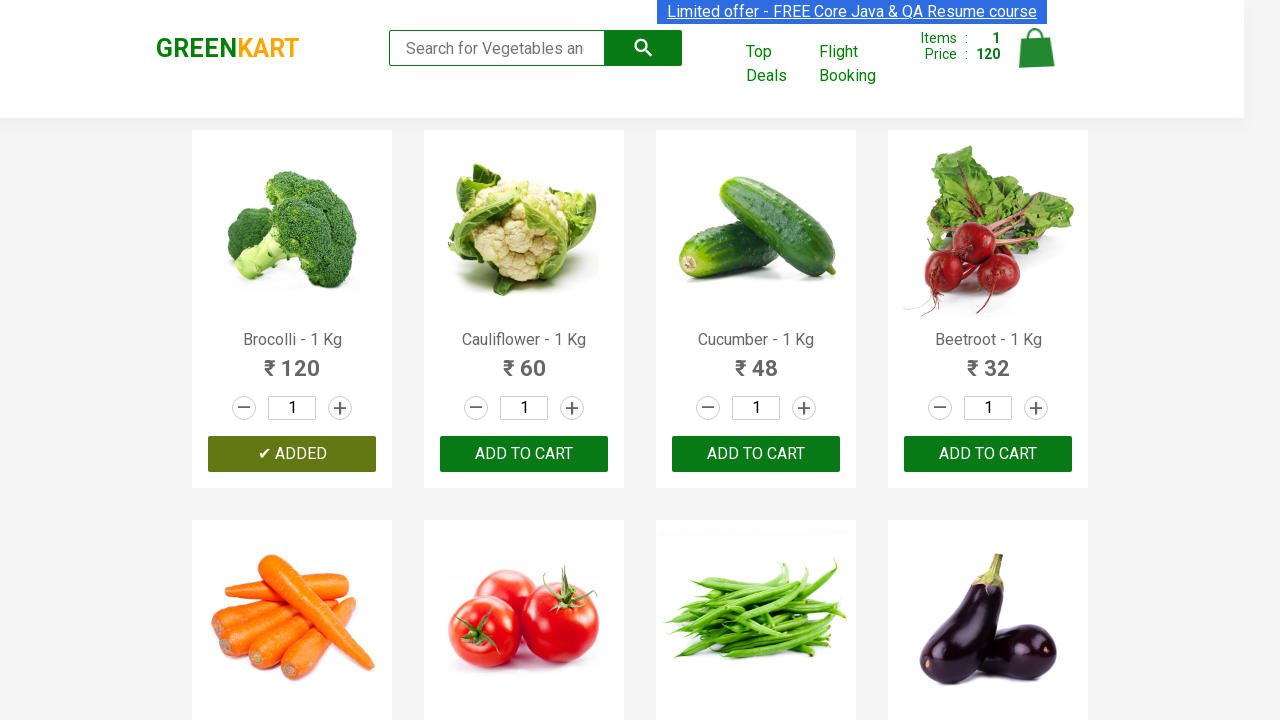

Added Cucumber to cart at (756, 454) on div.product-action > button >> nth=2
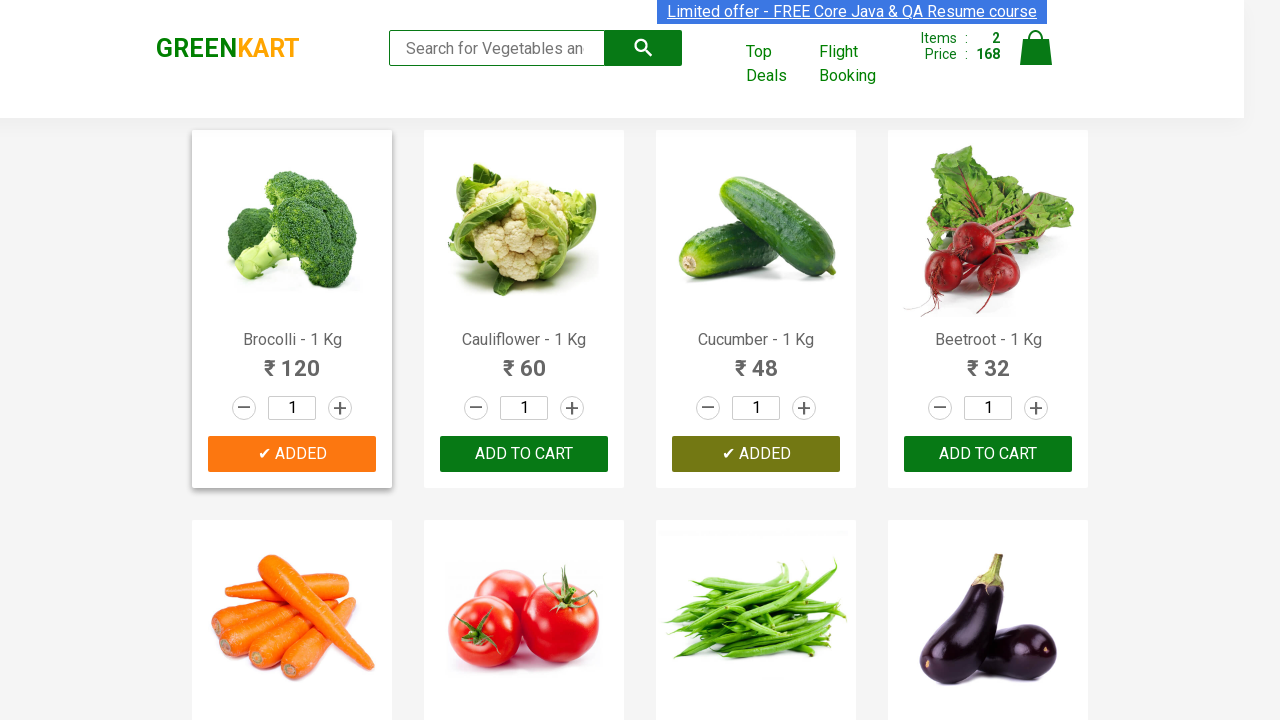

Added Beetroot to cart at (988, 454) on div.product-action > button >> nth=3
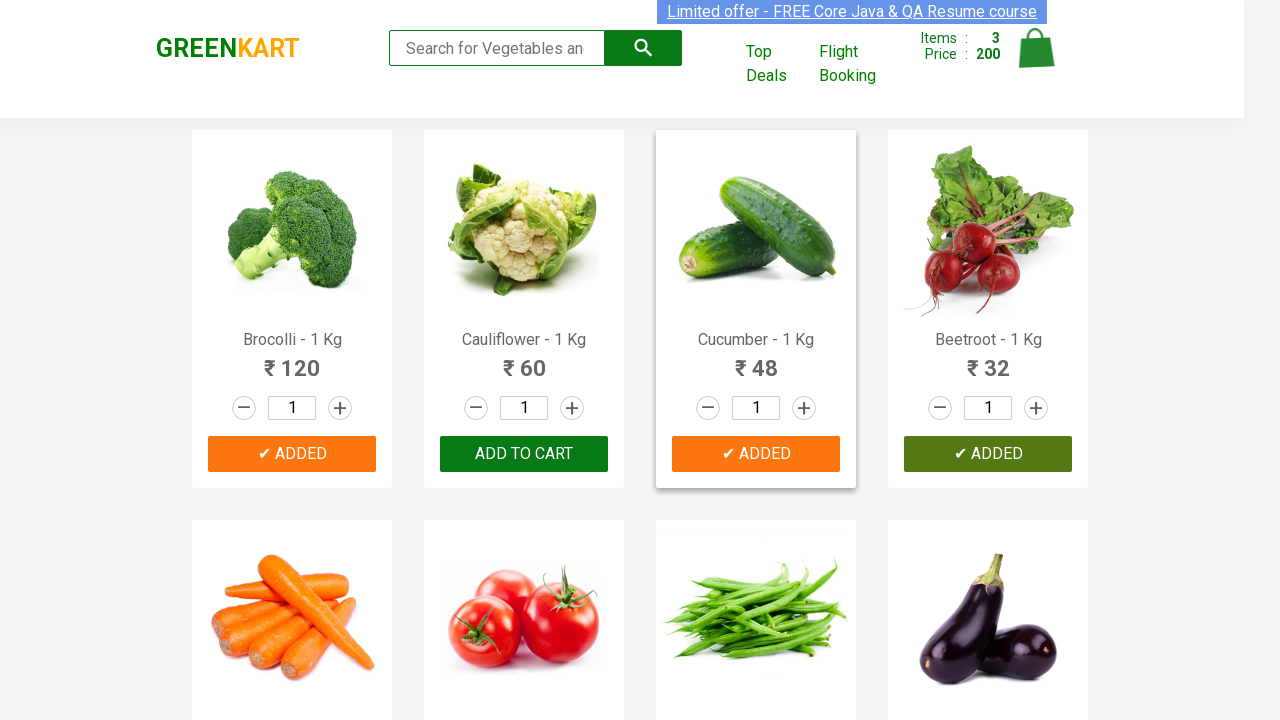

Added Potato to cart at (756, 360) on div.product-action > button >> nth=10
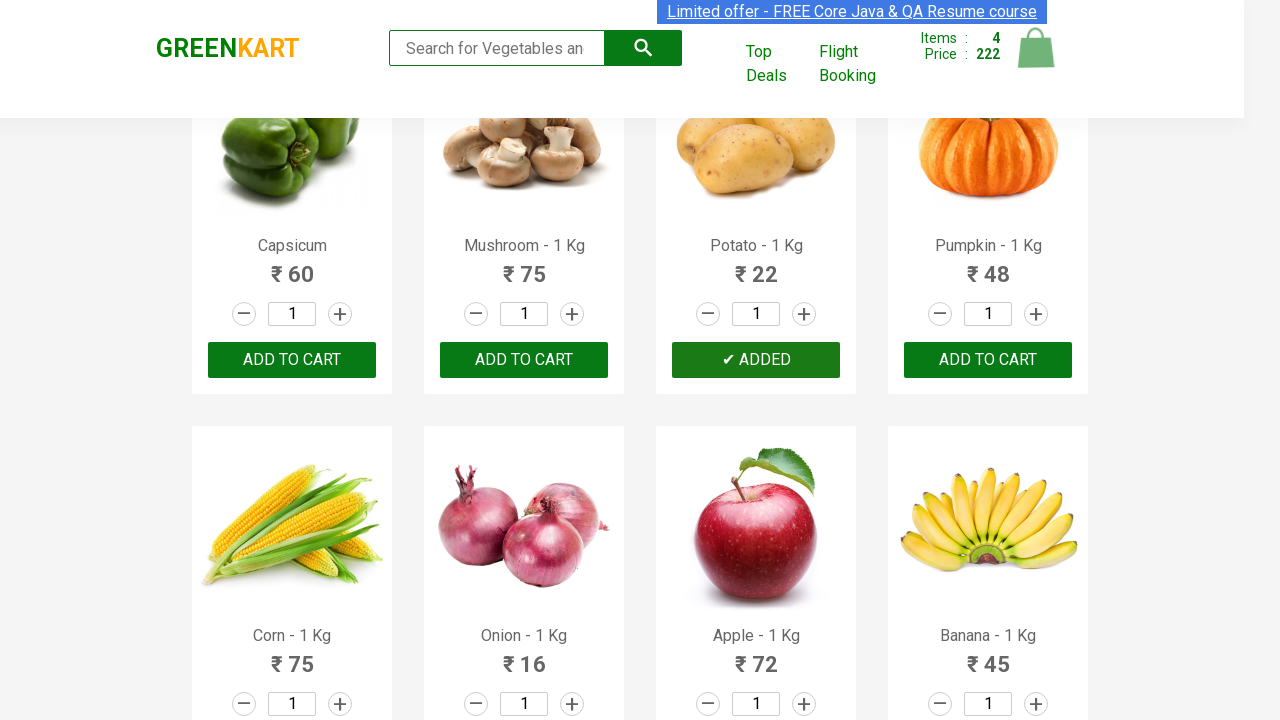

Clicked cart icon to view cart at (1036, 48) on img[alt='Cart']
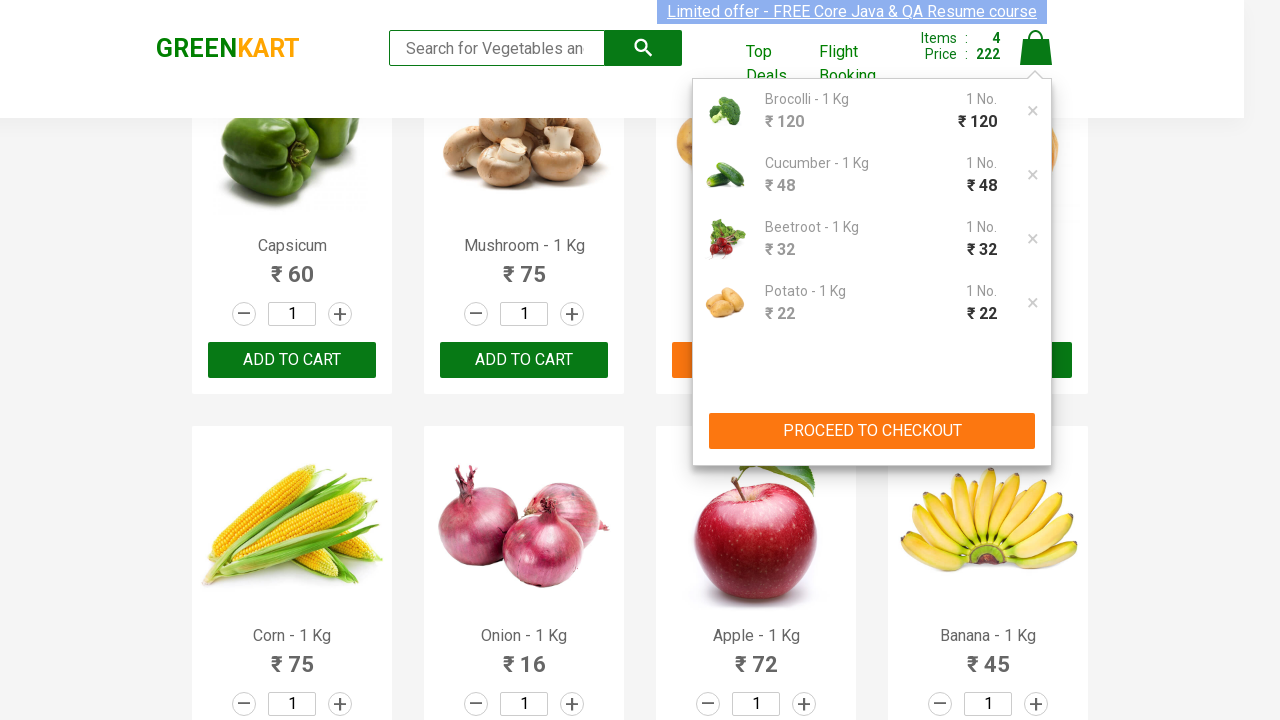

Clicked PROCEED TO CHECKOUT button at (872, 431) on xpath=//button[contains(text(),'PROCEED TO CHECKOUT')]
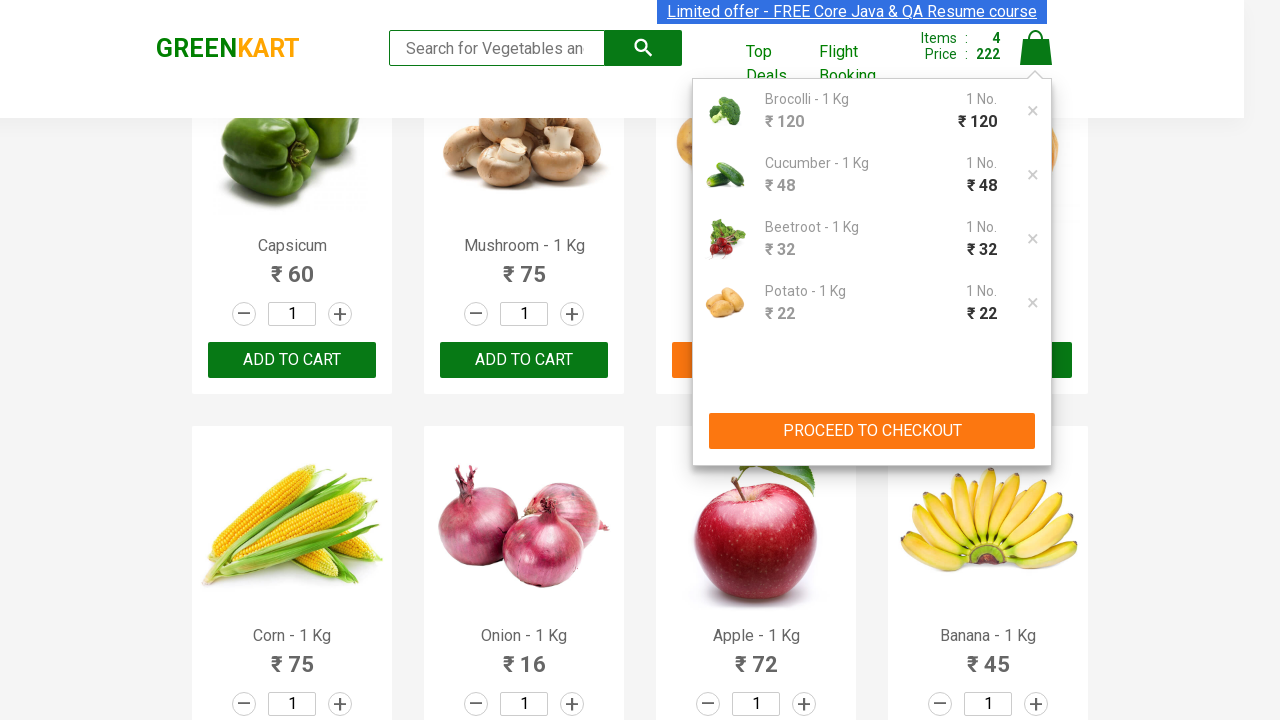

Promo code input field became visible
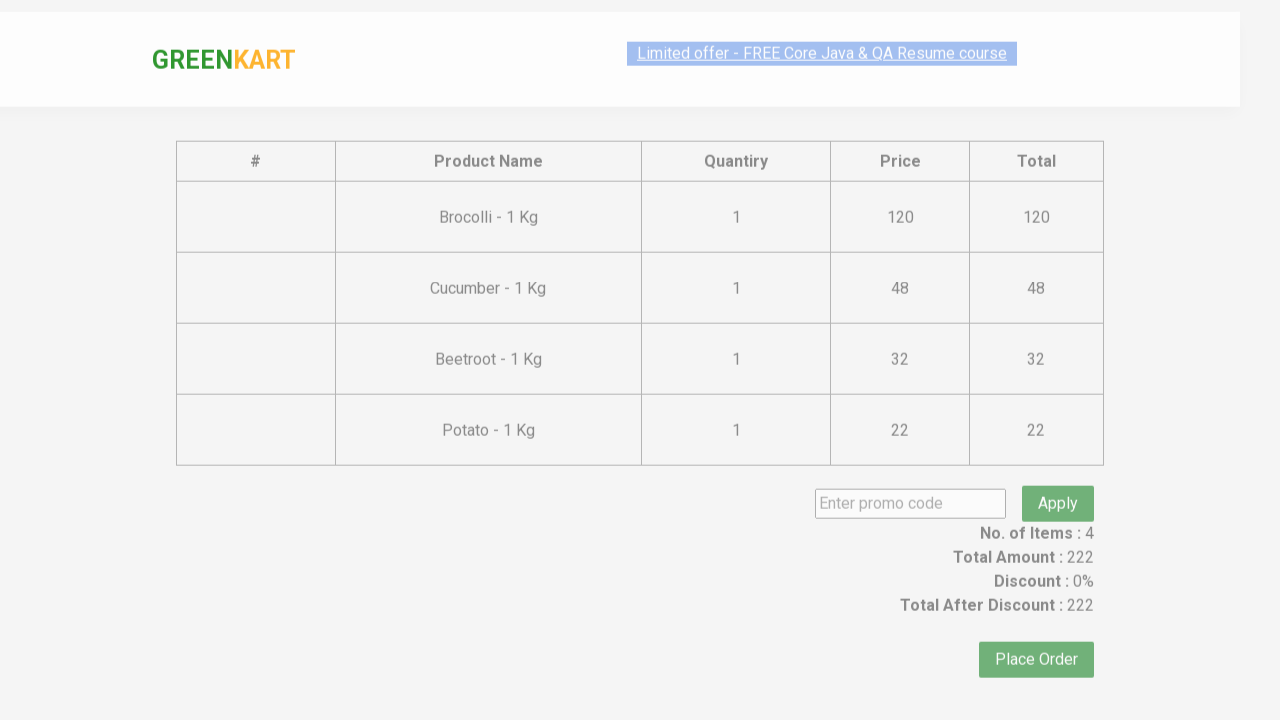

Entered promo code 'rahulshettyacademy' on input.promoCode
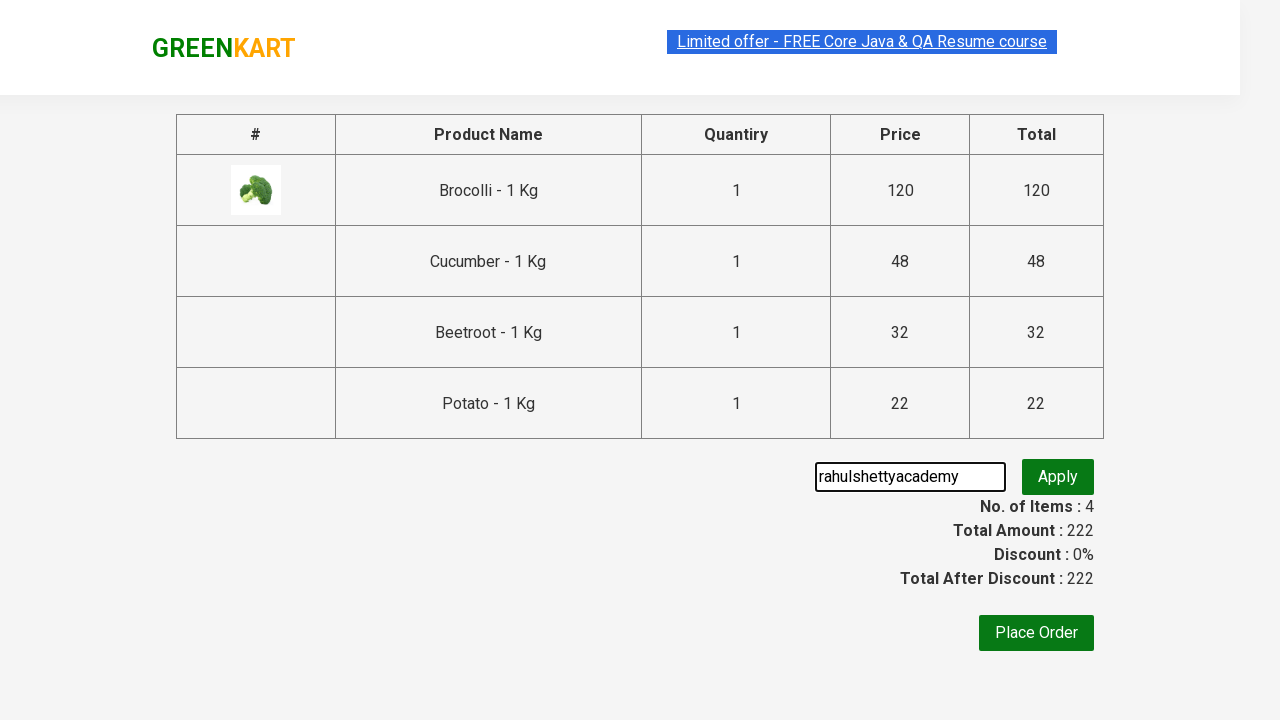

Clicked Apply button to apply promo code at (1058, 477) on button.promoBtn
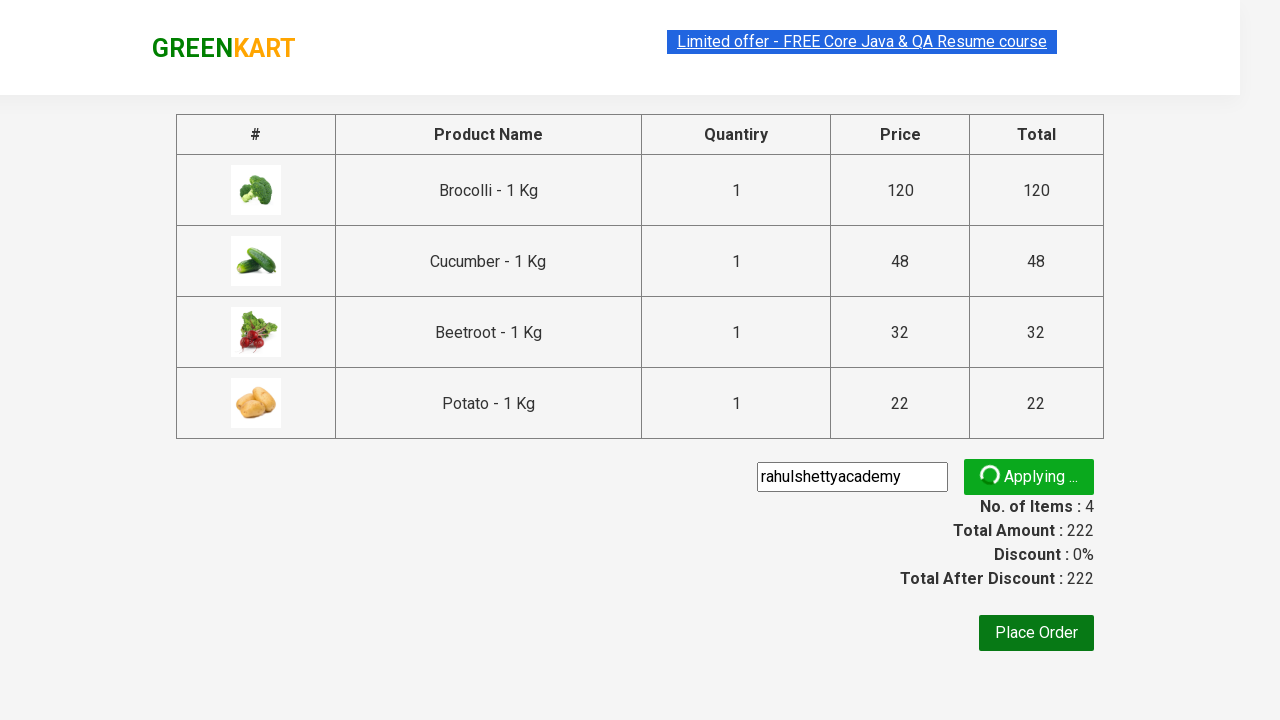

Promo code success message appeared
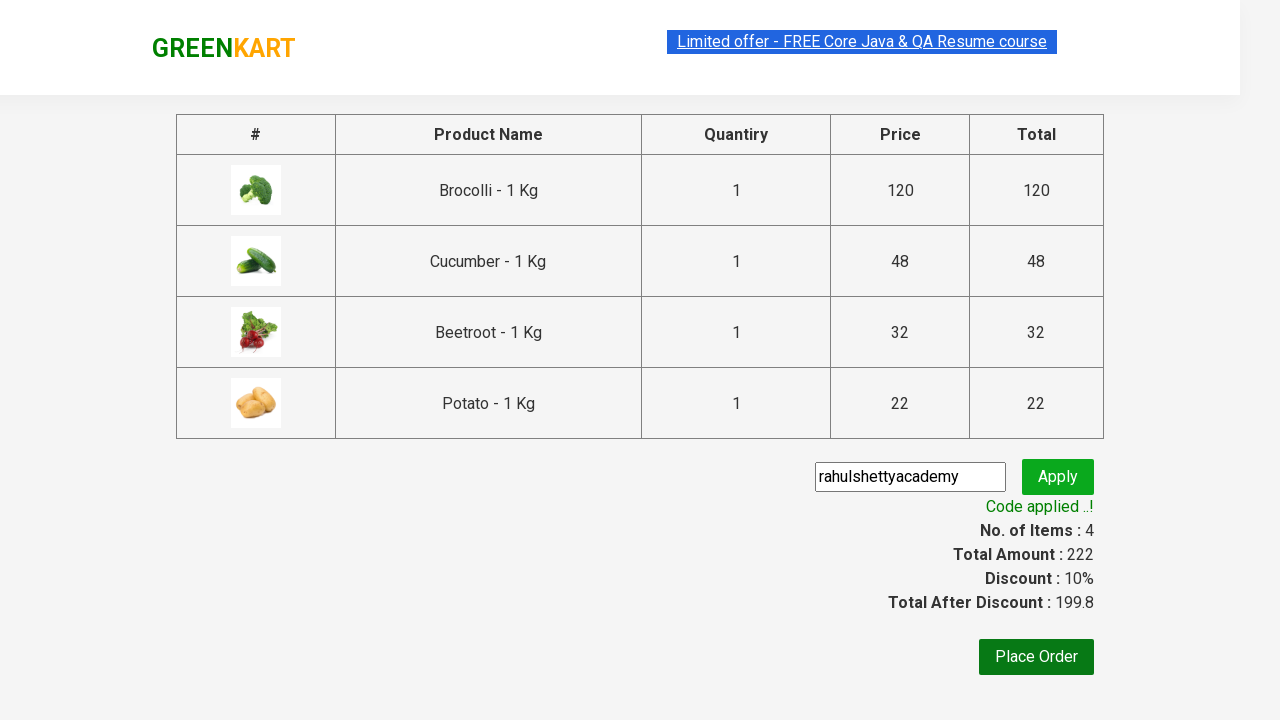

Verified promo code application - Message: Code applied ..!
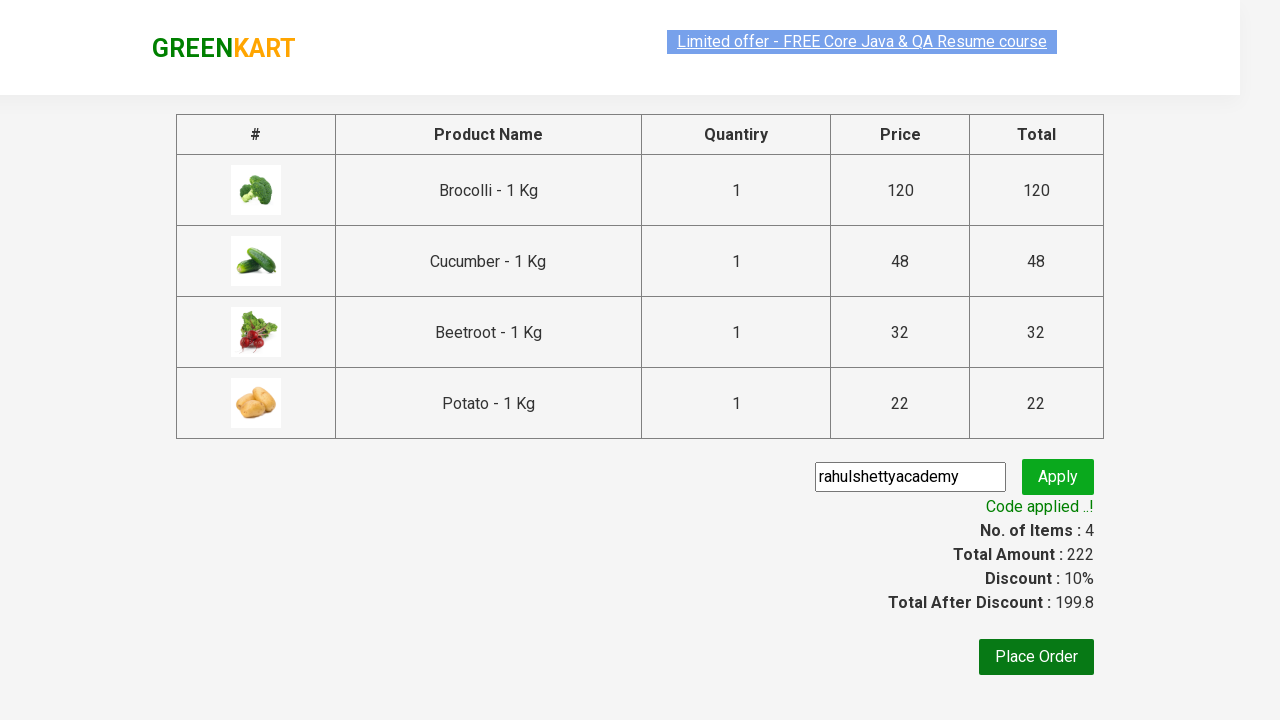

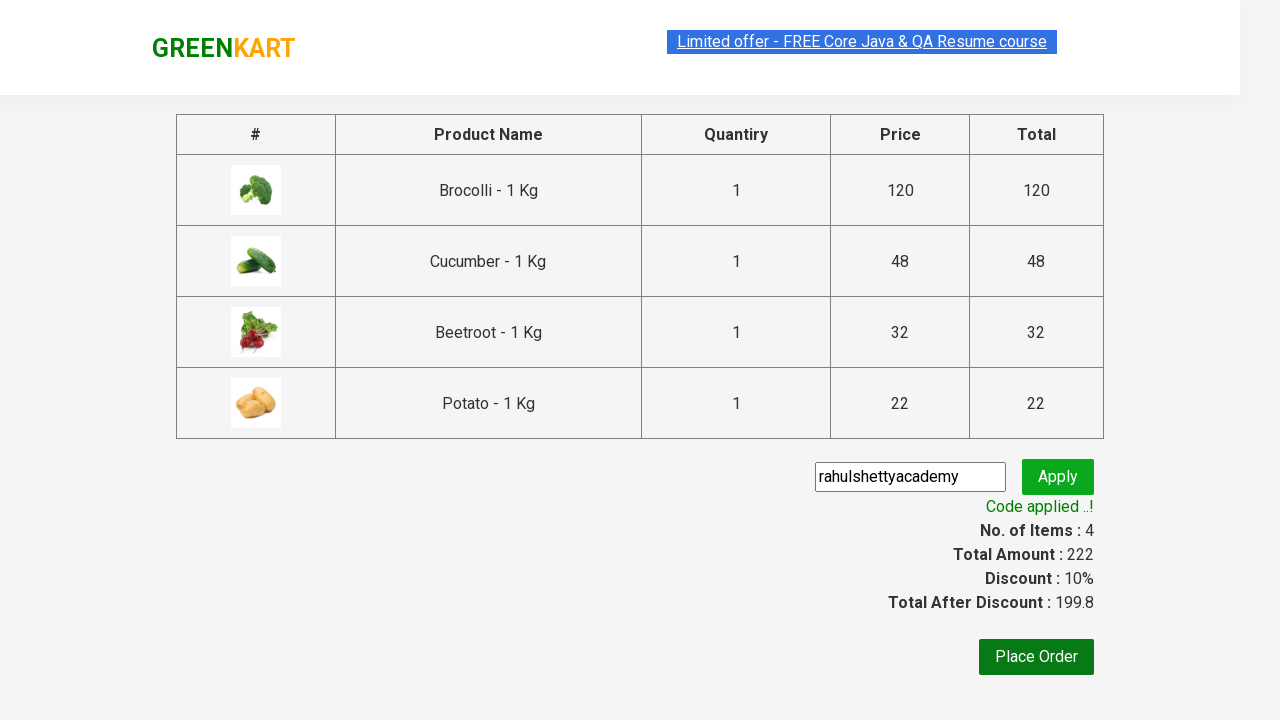